Navigates to the Taiwan Futures Exchange after-hours options page and clicks the confirm button to load the options data table

Starting URL: https://mis.taifex.com.tw/futures/AfterHoursSession/EquityIndices/Options/

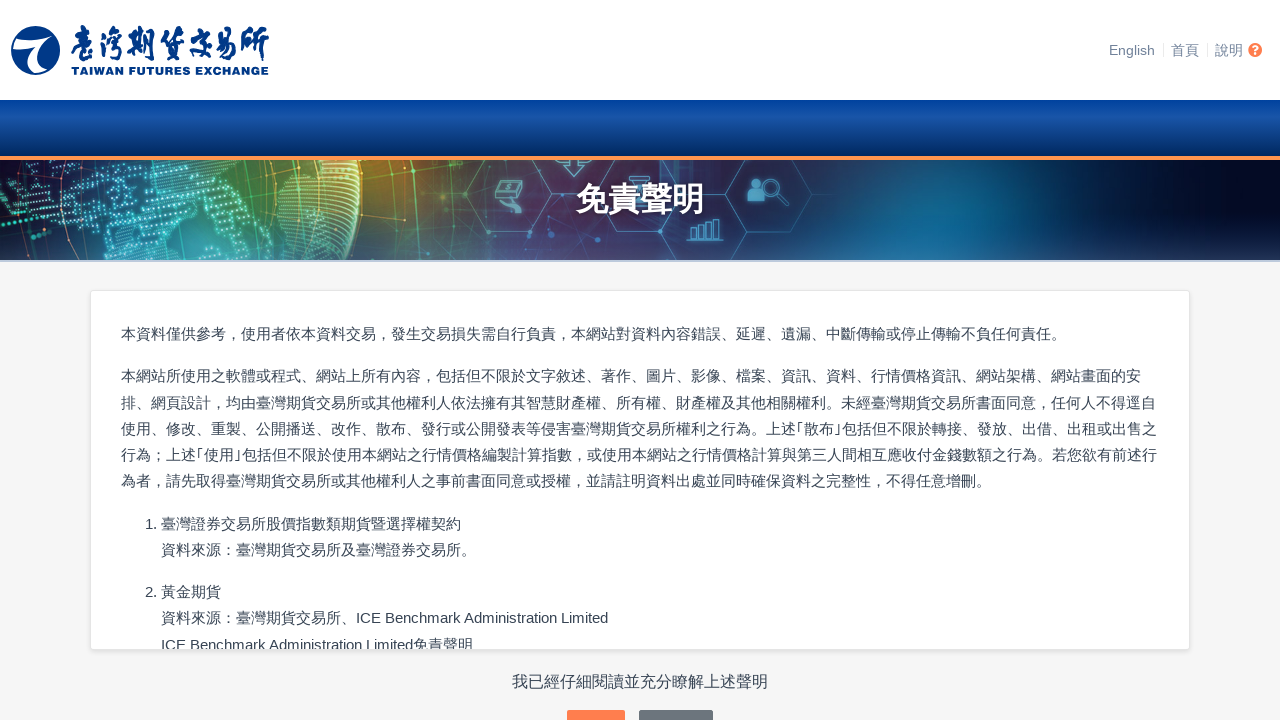

Waited 2 seconds for page to load
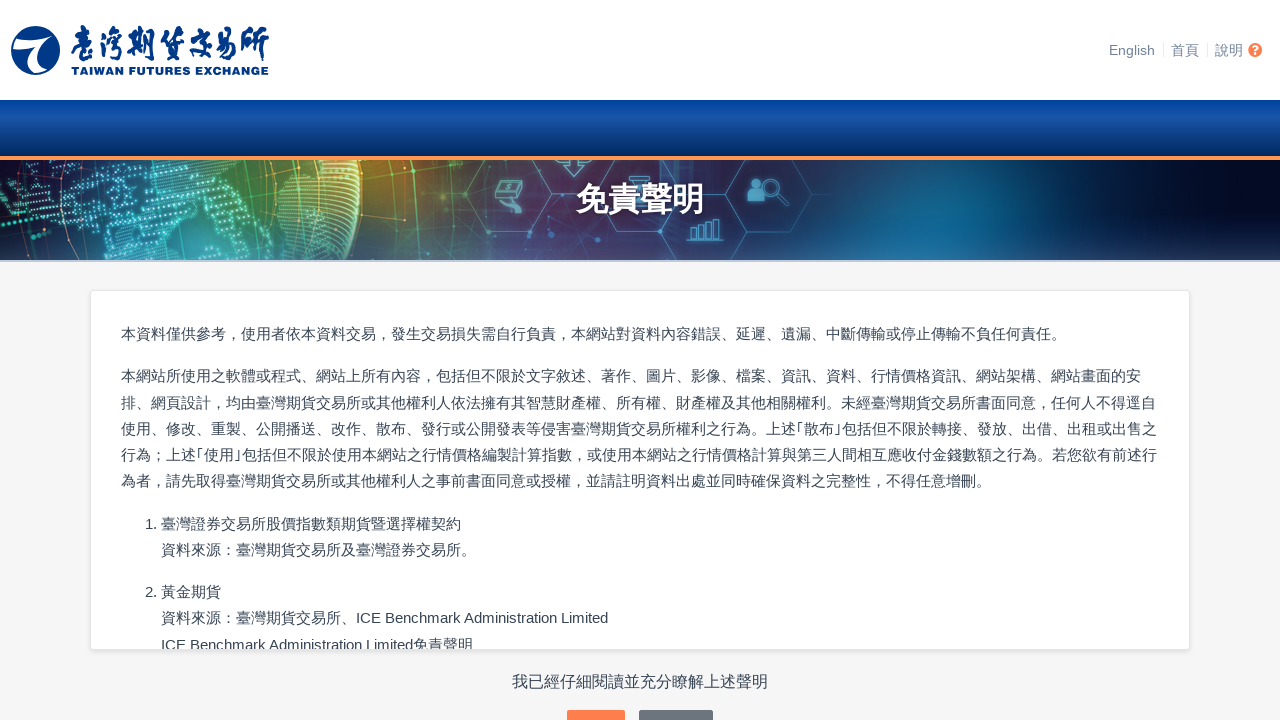

Clicked confirm button to load options data at (596, 701) on #content > main > div.container > div.approve-wrap > button:nth-child(2)
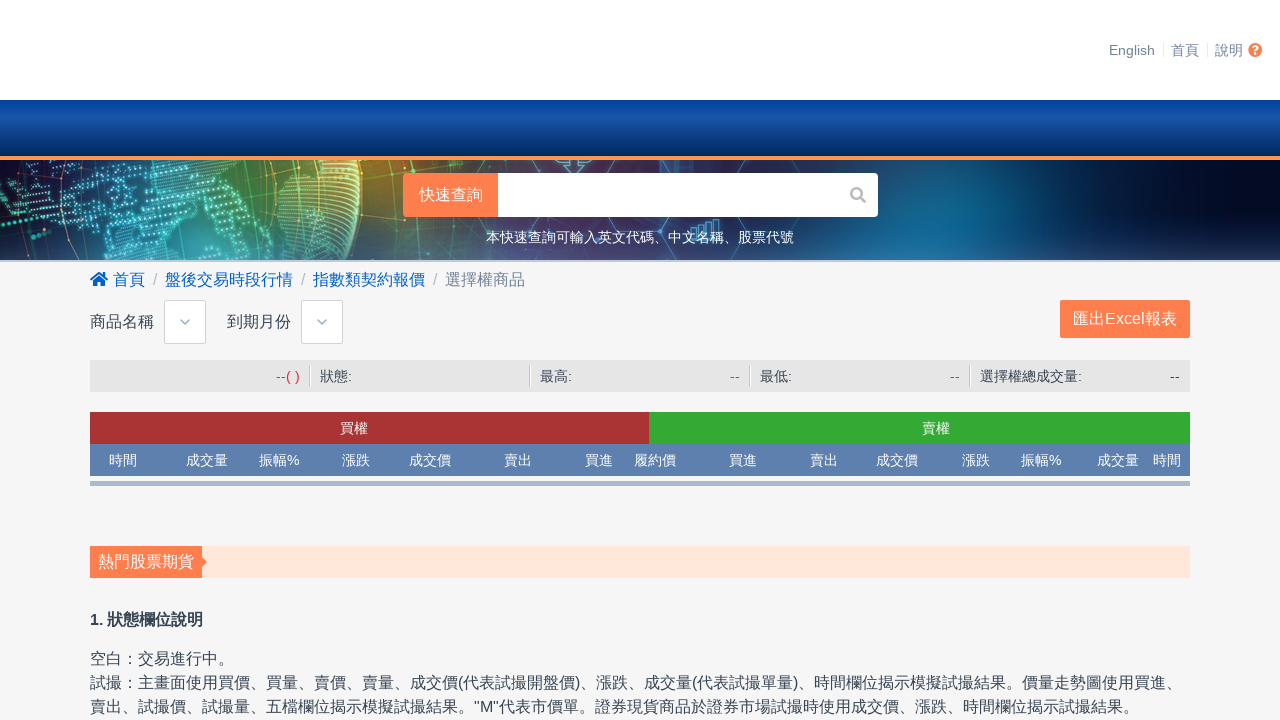

Options data table loaded successfully
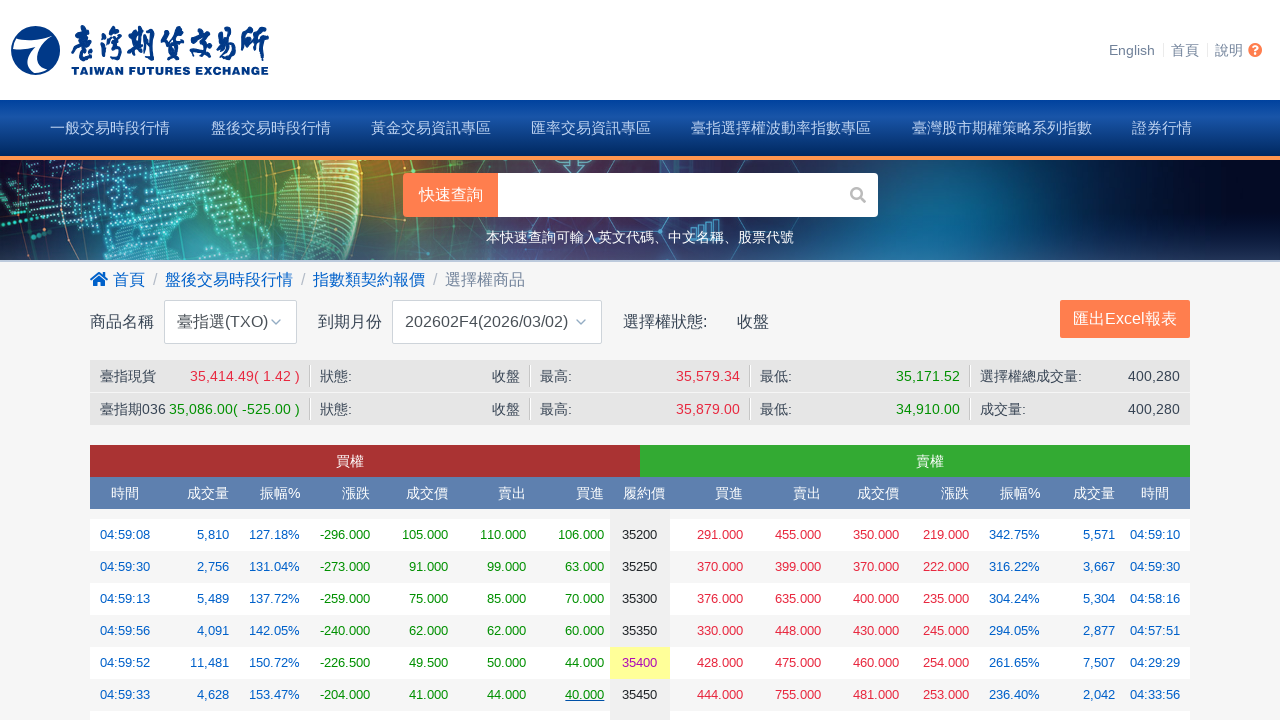

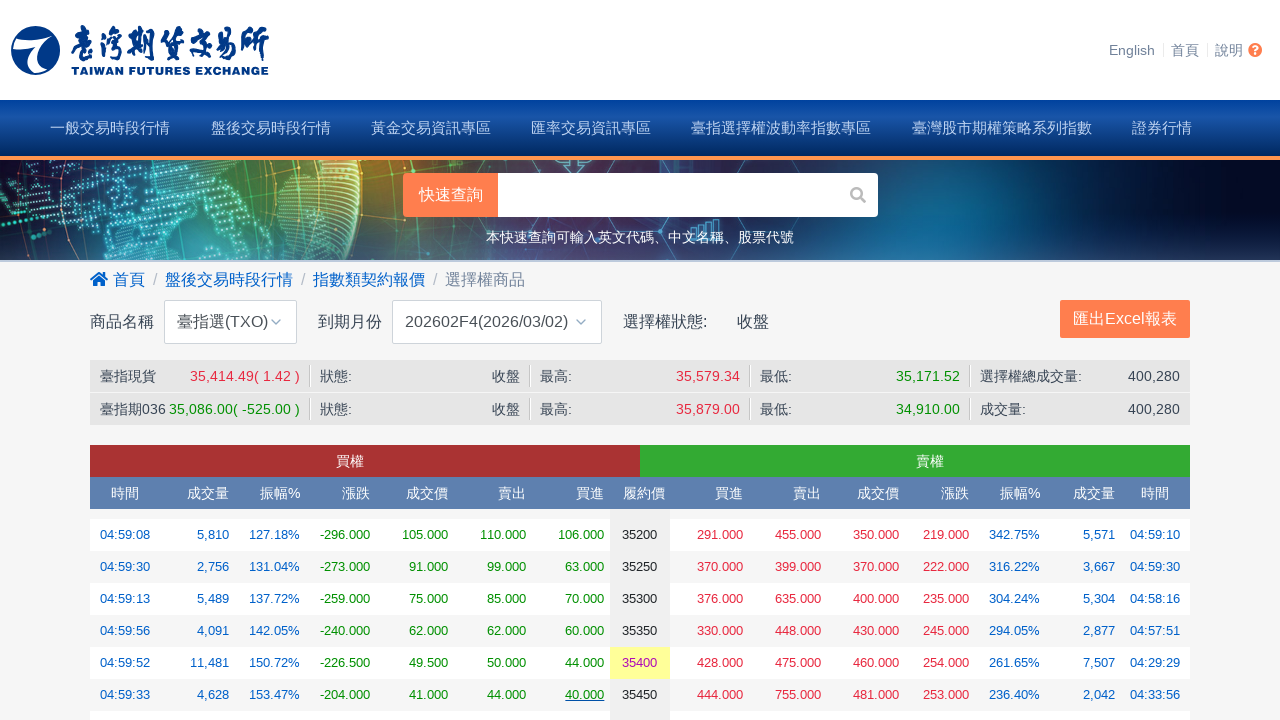